Tests Lorem Ipsum generation with -1 words, expecting default value of 5 words

Starting URL: https://lipsum.com/

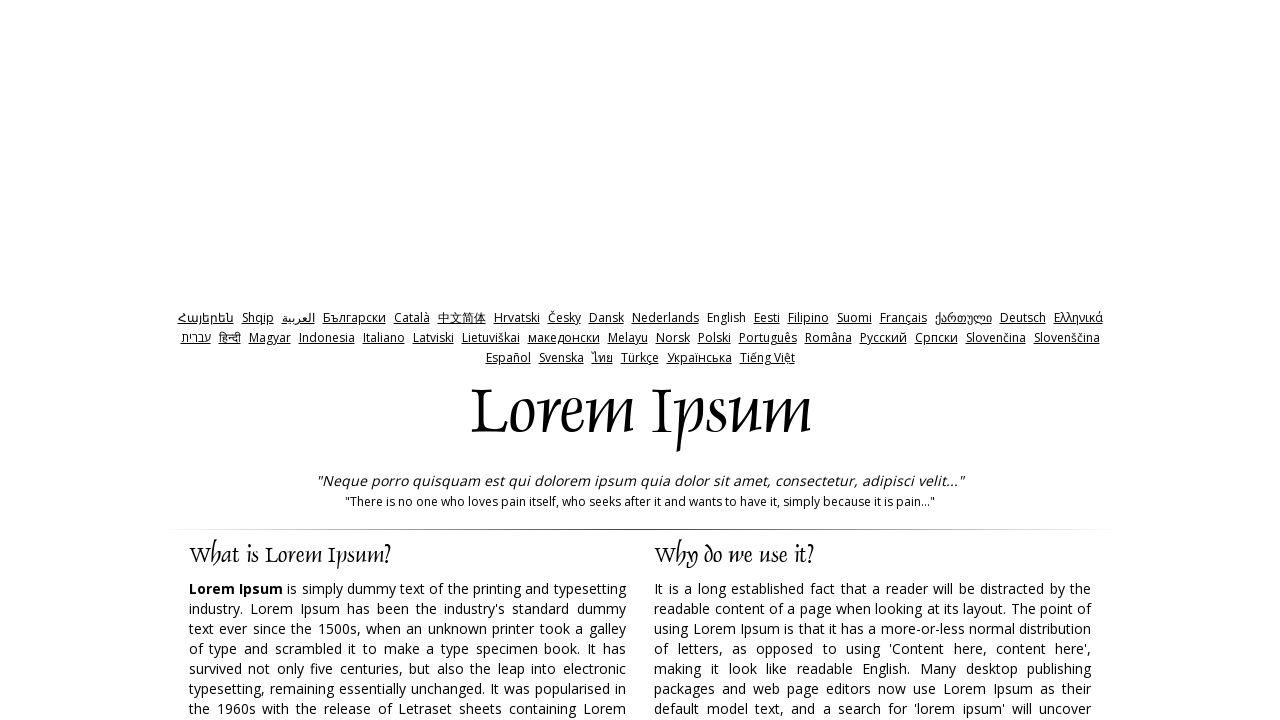

Cleared the amount input field on input[name='amount']
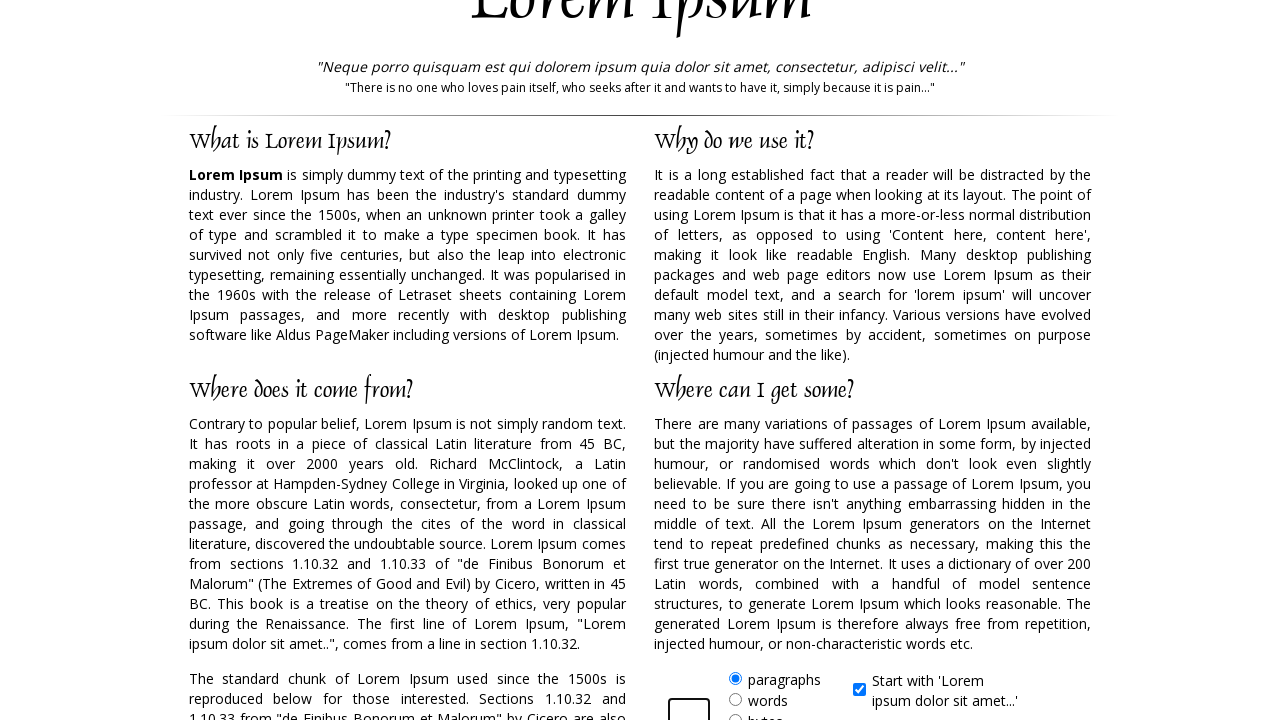

Clicked the 'words' radio button label at (768, 700) on xpath=//form//label[@for='words']
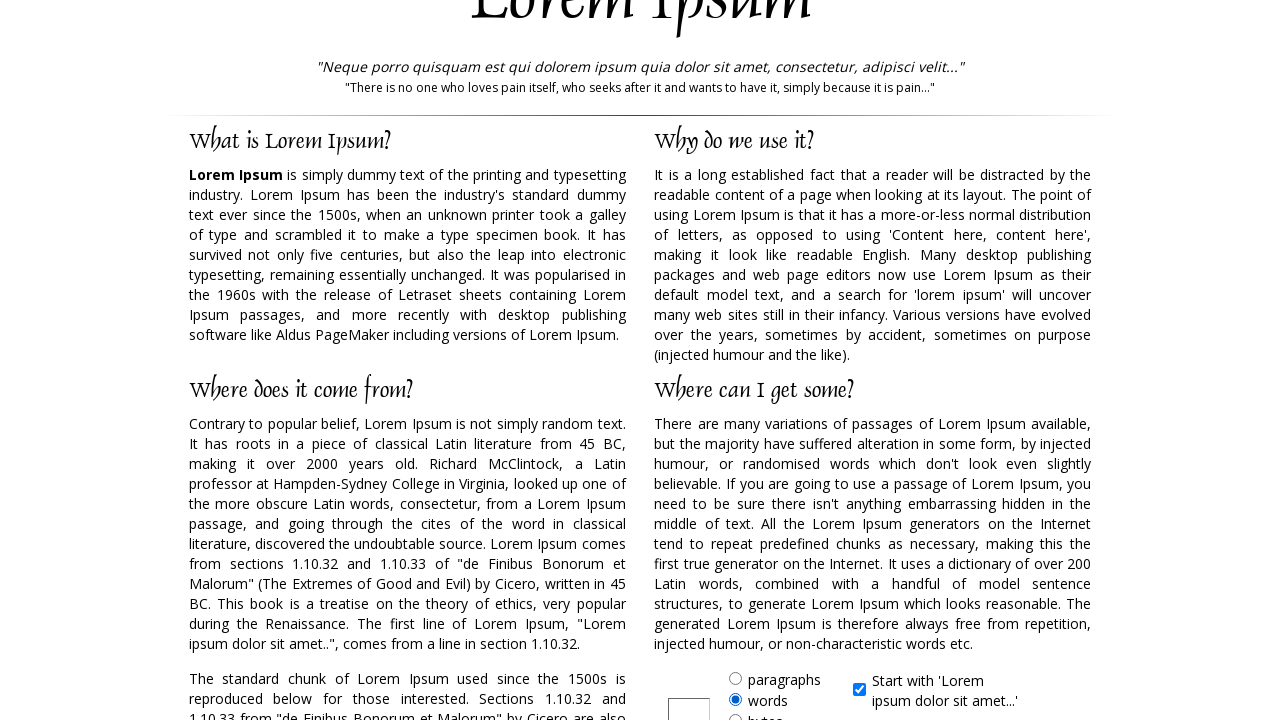

Filled amount input with '-1' words on input[name='amount']
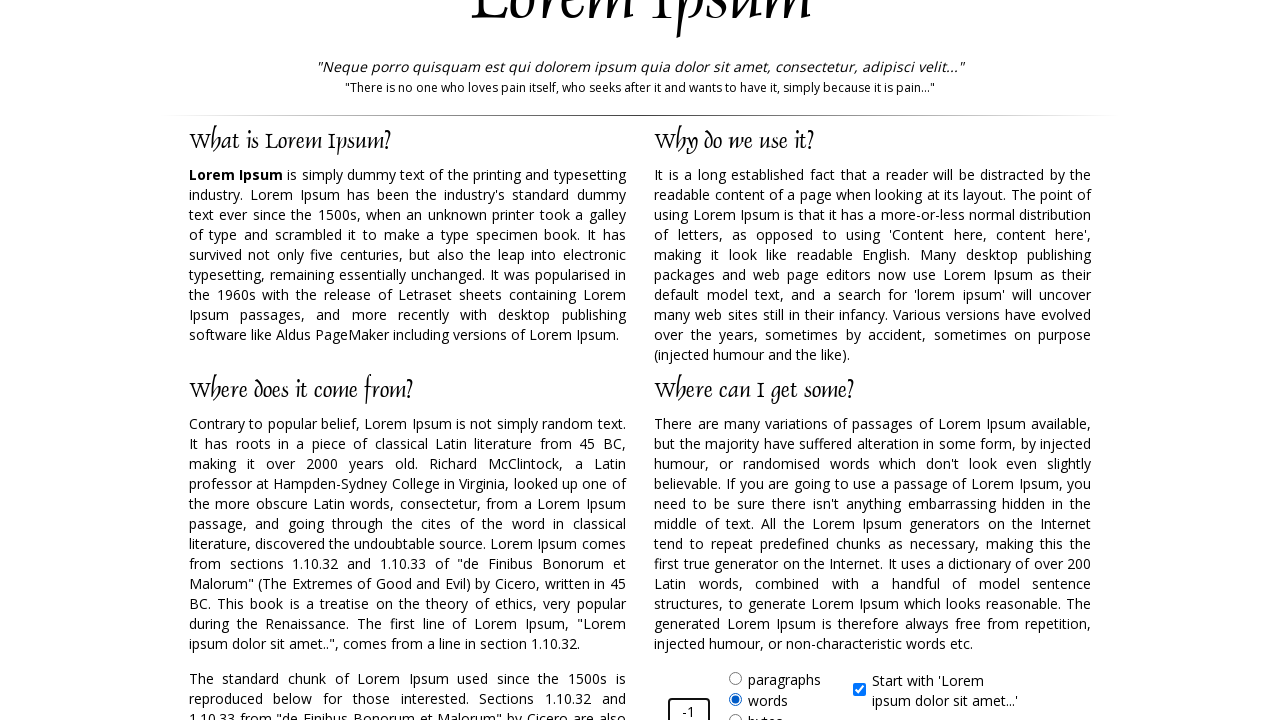

Clicked the generate button at (958, 361) on input#generate
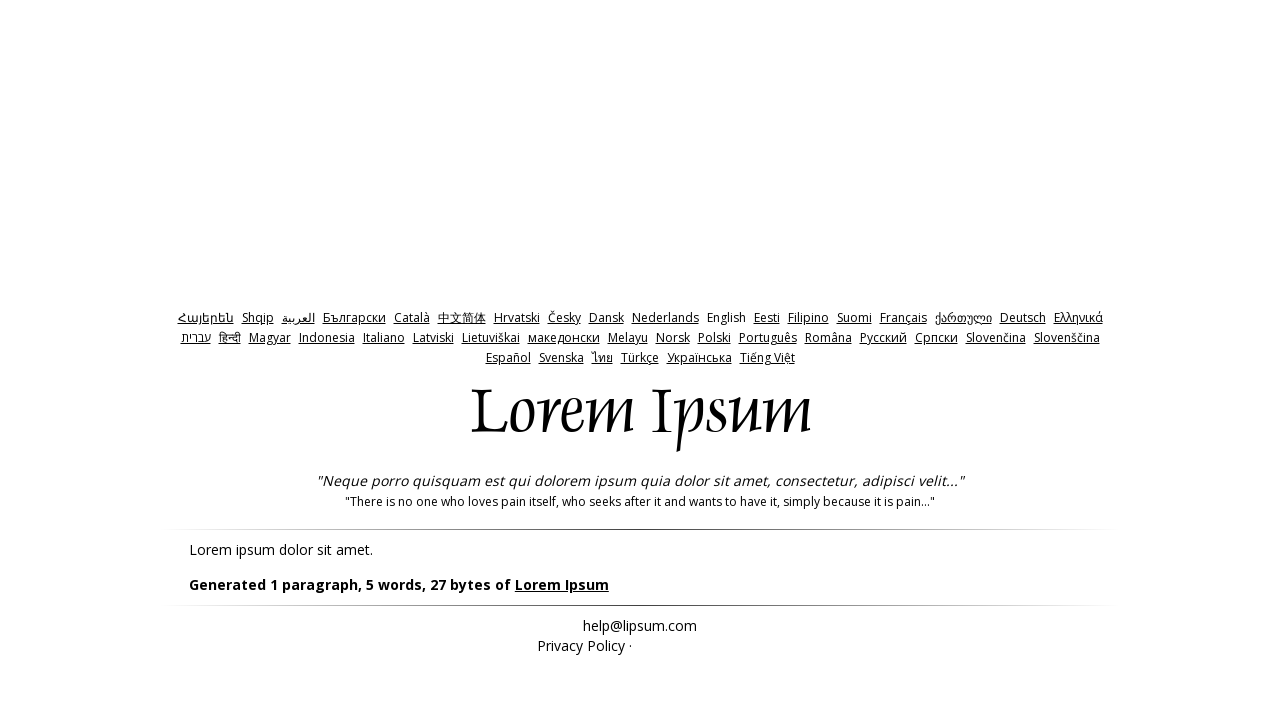

Verified that generated text appeared (defaults to 5 words with -1 input)
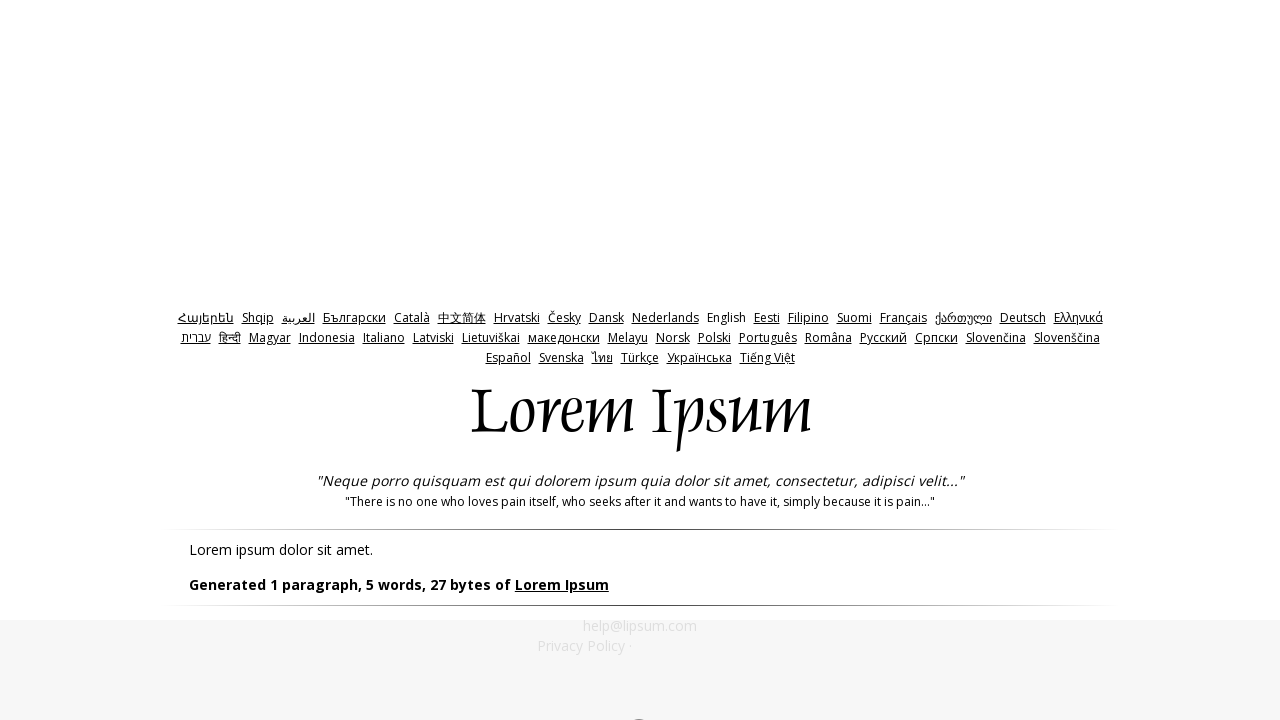

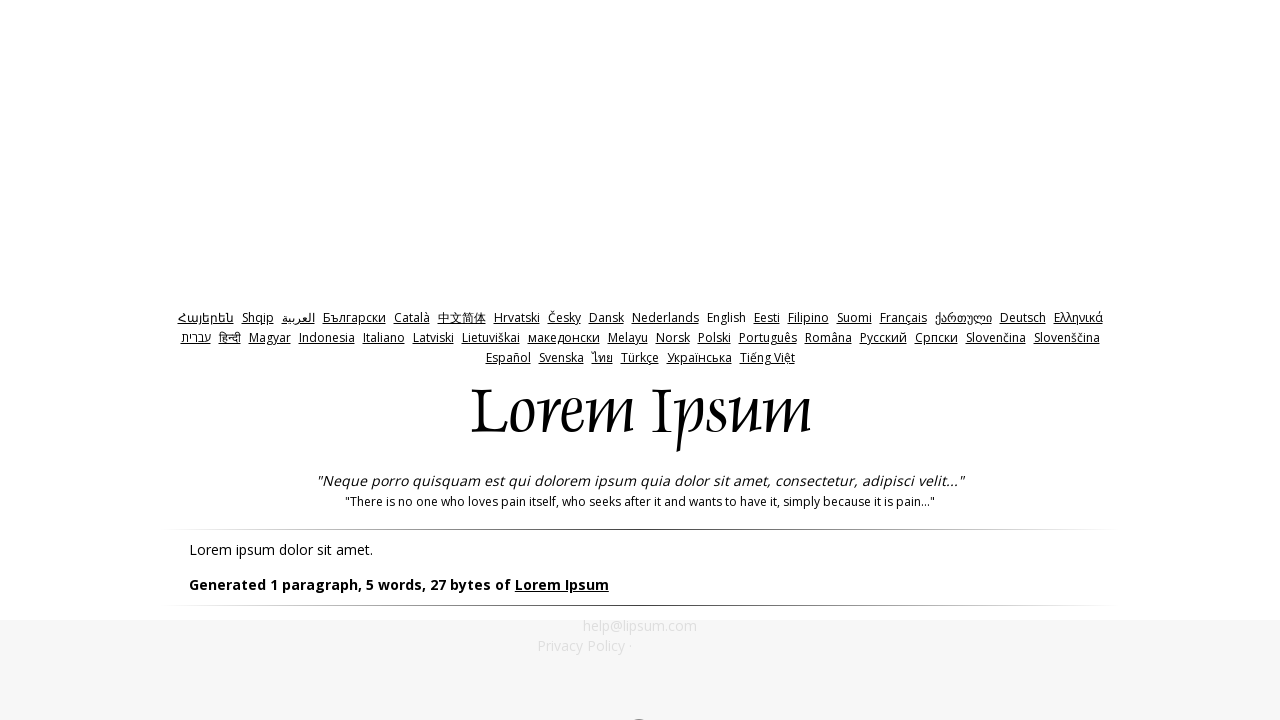